Tests adding a new todo item to a sample todo application by entering text and pressing Enter, then verifying the item was added.

Starting URL: https://lambdatest.github.io/sample-todo-app/

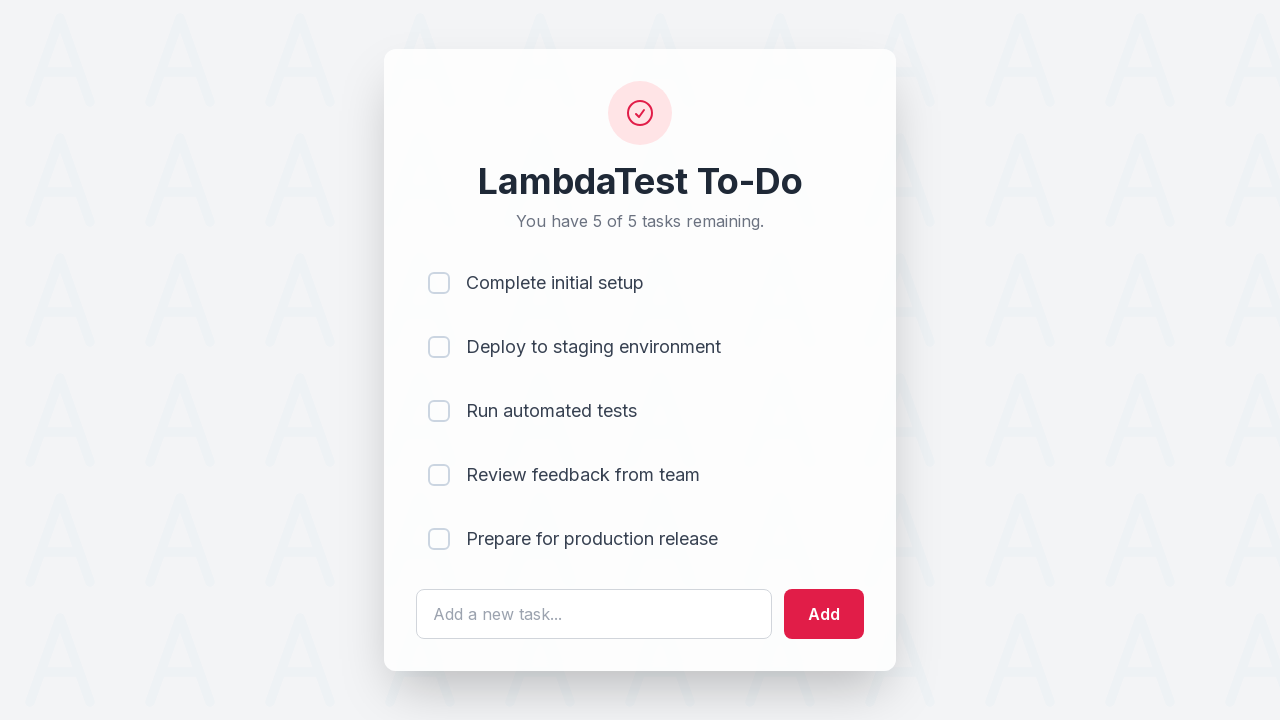

Filled todo input field with 'Selenium Pratice' on #sampletodotext
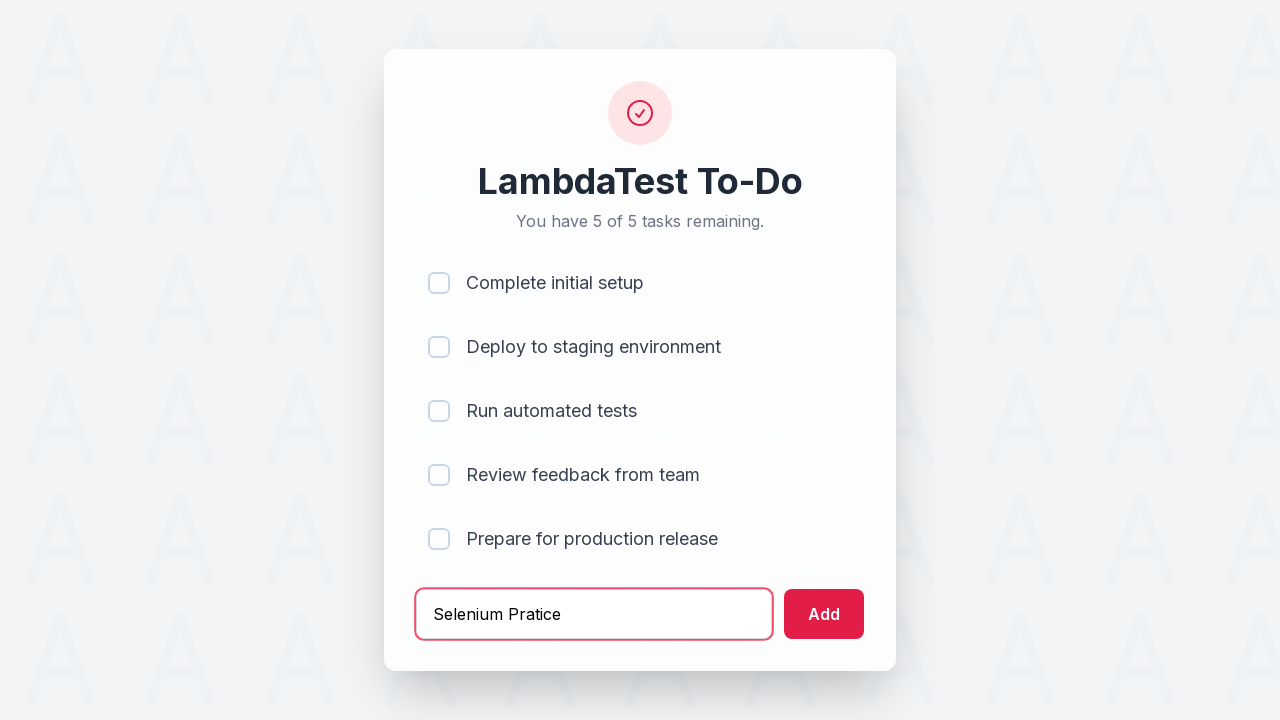

Pressed Enter to add the todo item on #sampletodotext
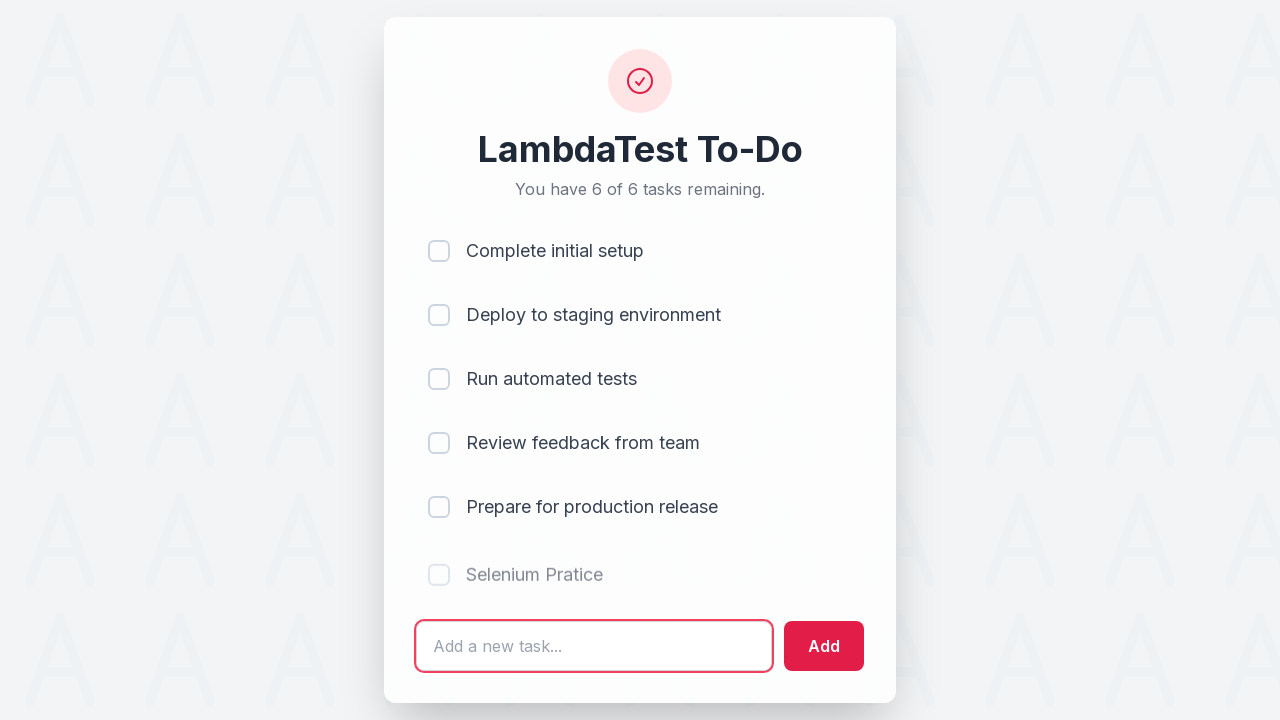

Verified new todo item was added to the list
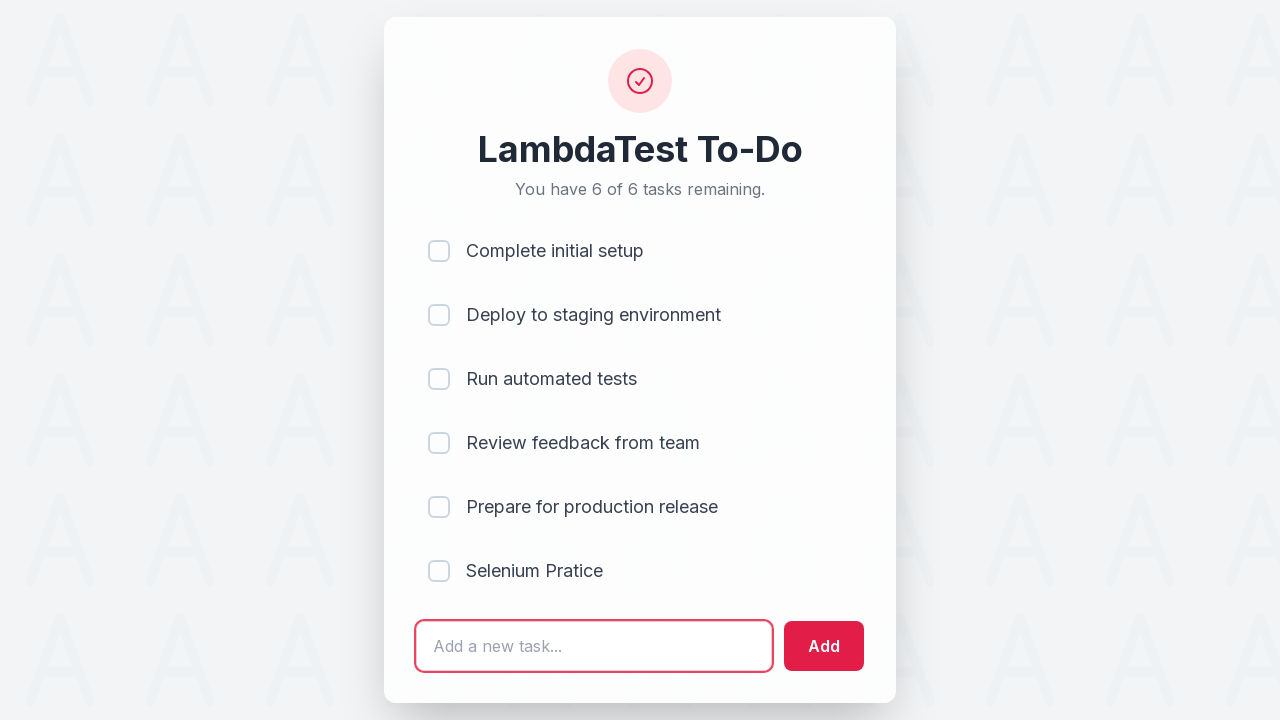

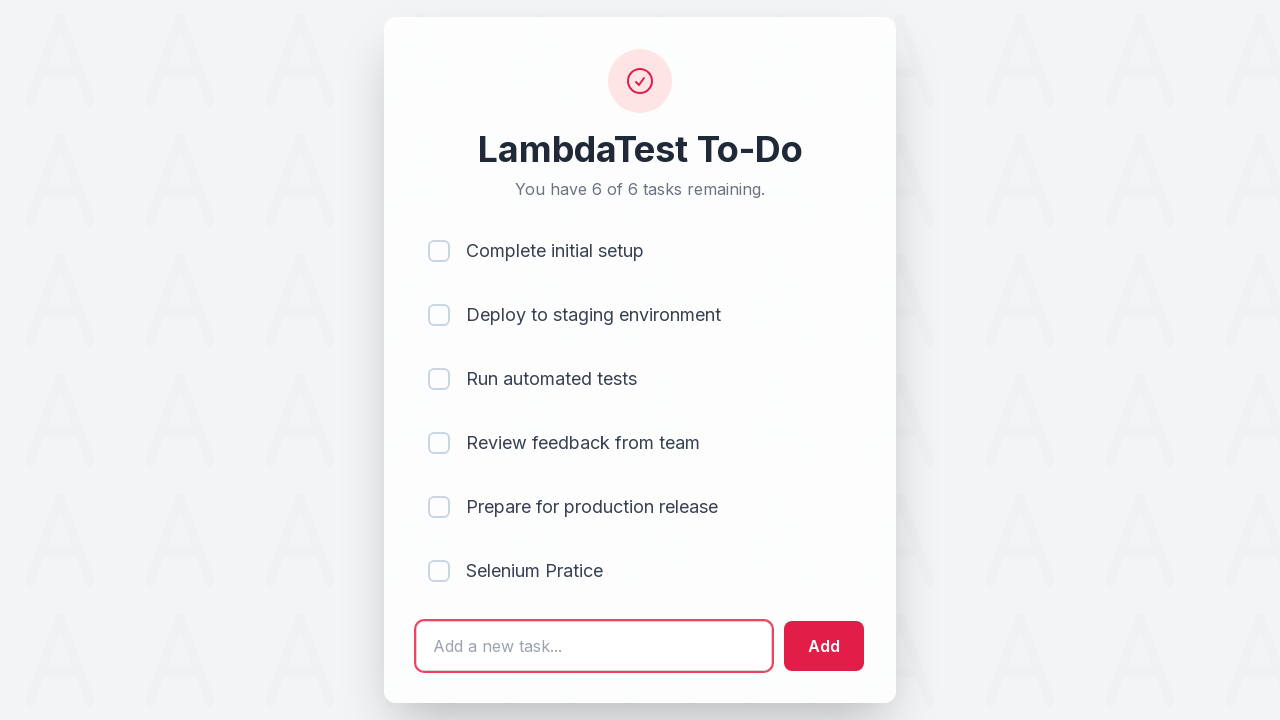